Verifies that the page title of the OrangeHRM login page matches the expected value "OrangeHRM".

Starting URL: https://opensource-demo.orangehrmlive.com/web/index.php/auth/login

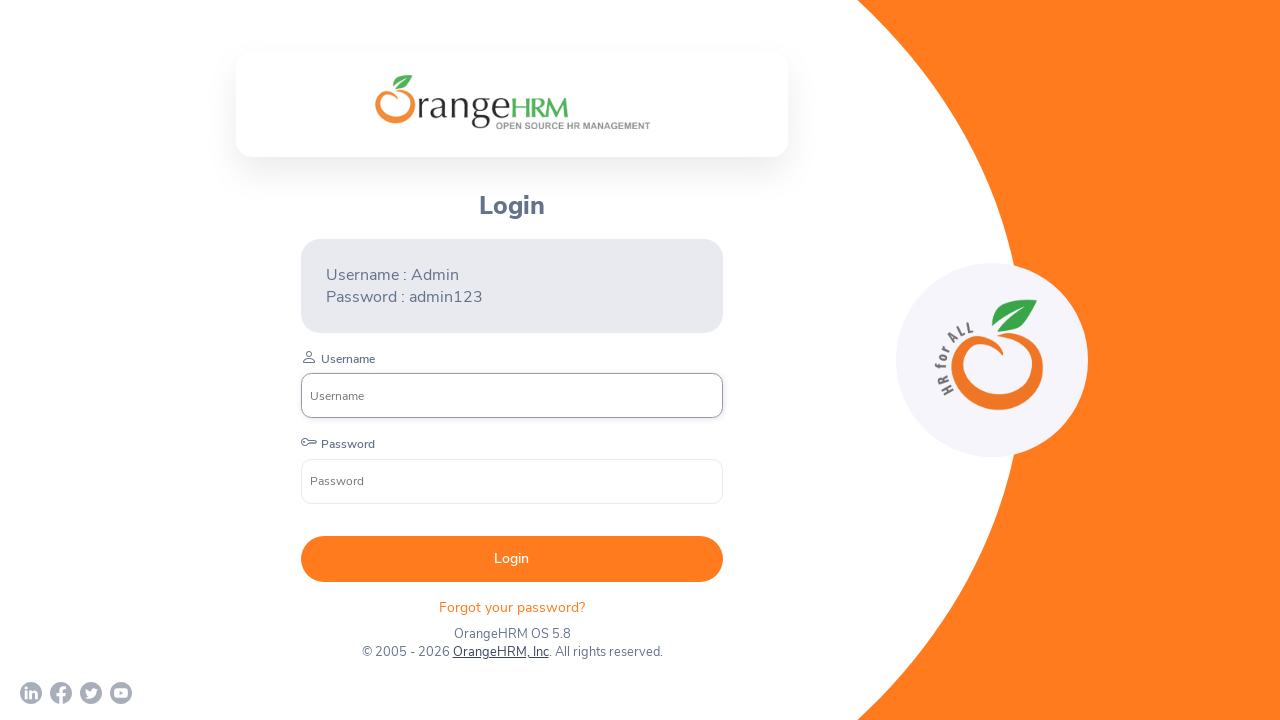

Navigated to OrangeHRM login page
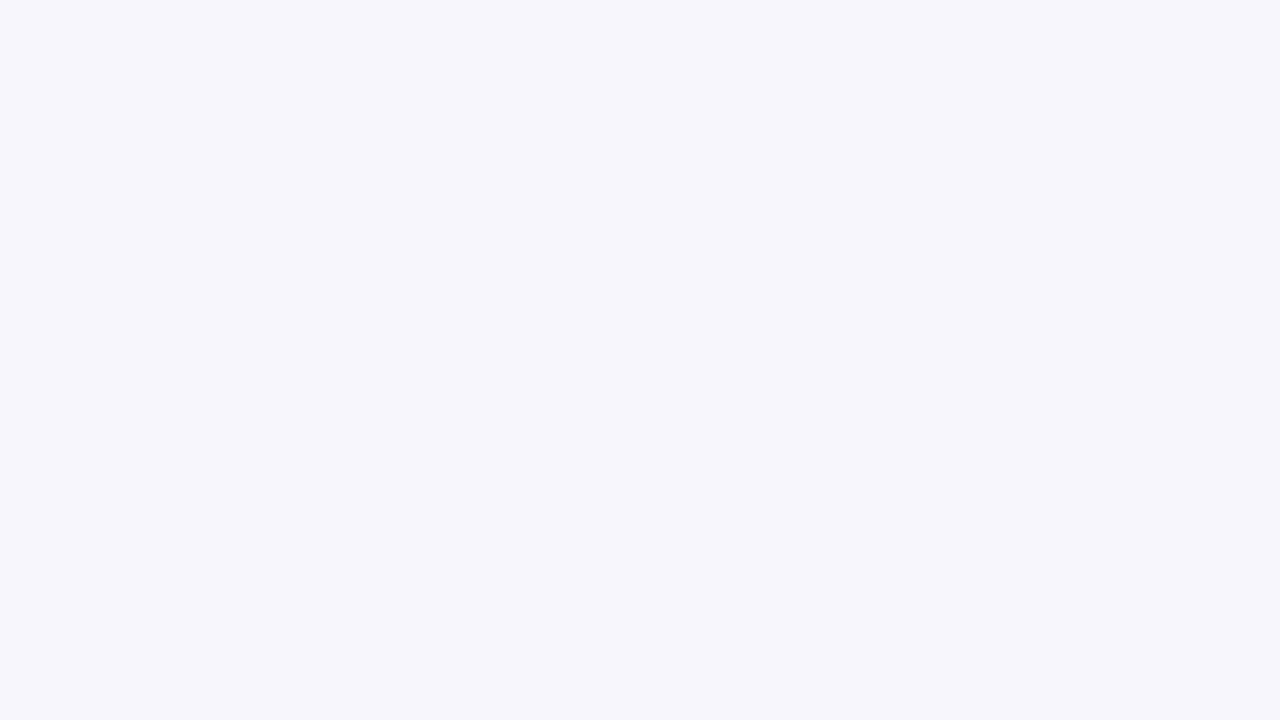

Verified page title matches expected value 'OrangeHRM'
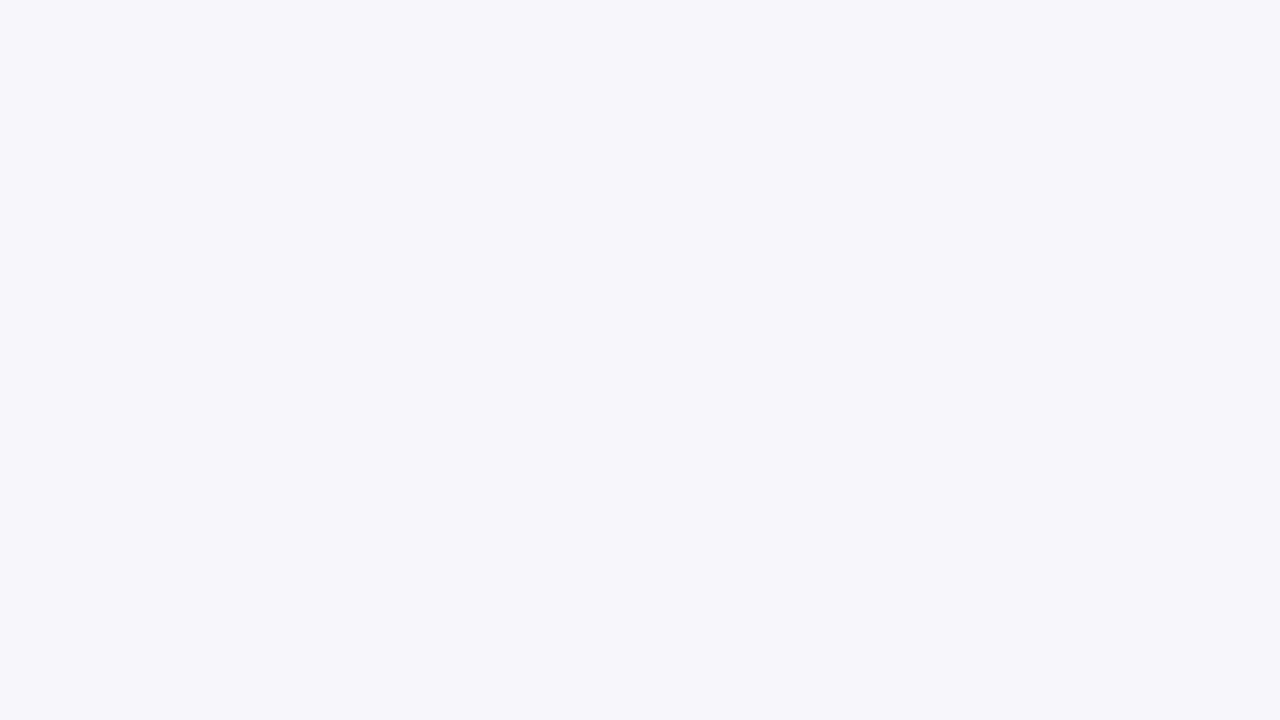

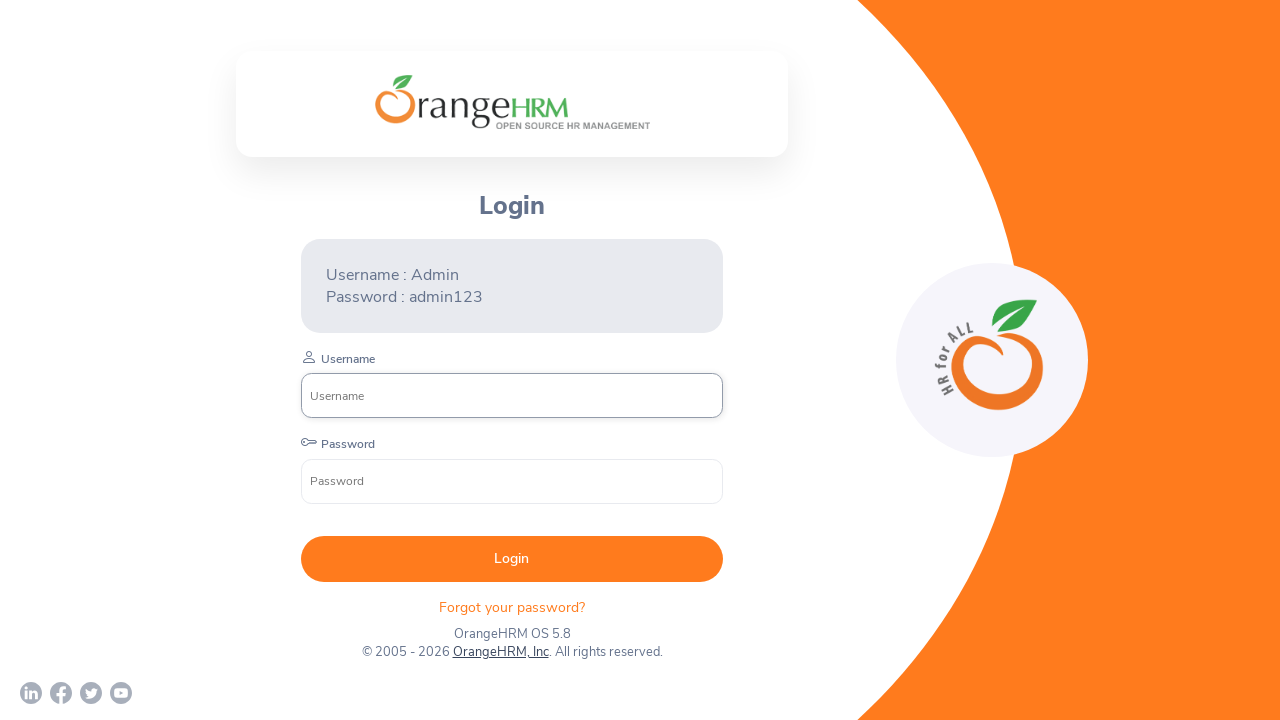